Tests various button properties and interactions including clicking, checking if enabled, getting position, color, and dimensions

Starting URL: https://leafground.com/button.xhtml

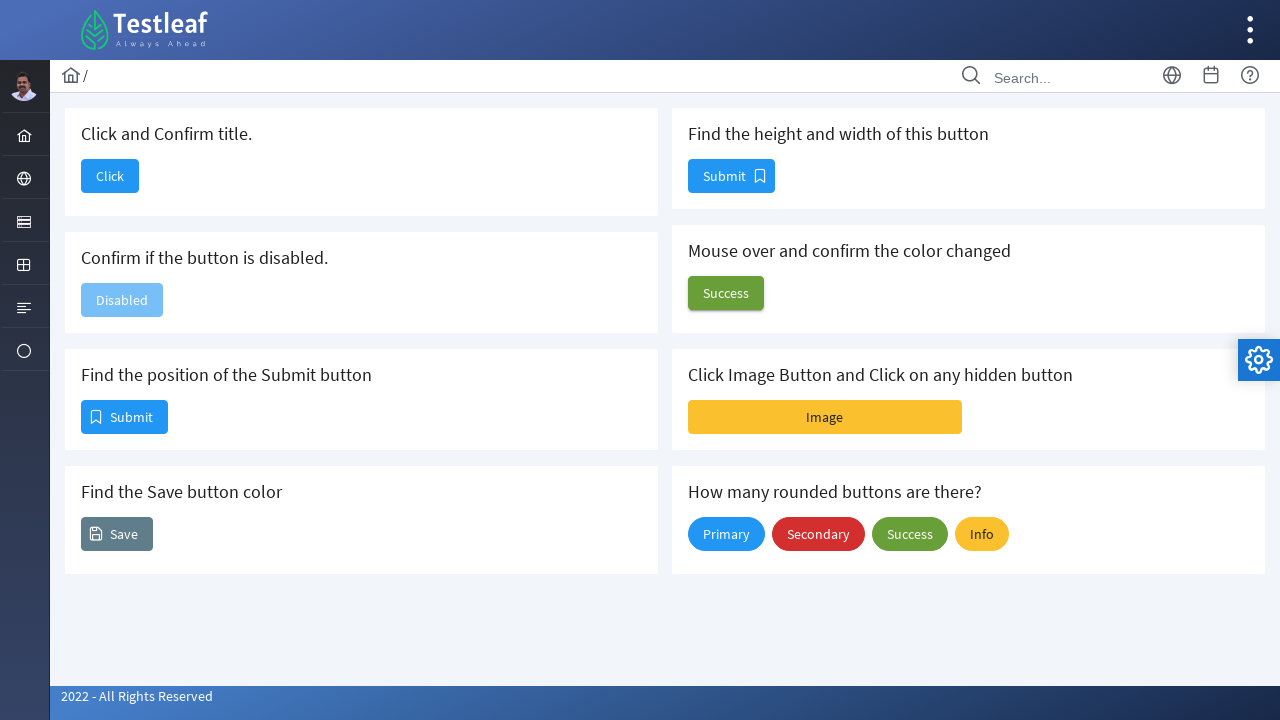

Clicked the first 'Click' button at (110, 176) on xpath=//span[text() = 'Click']/parent::button
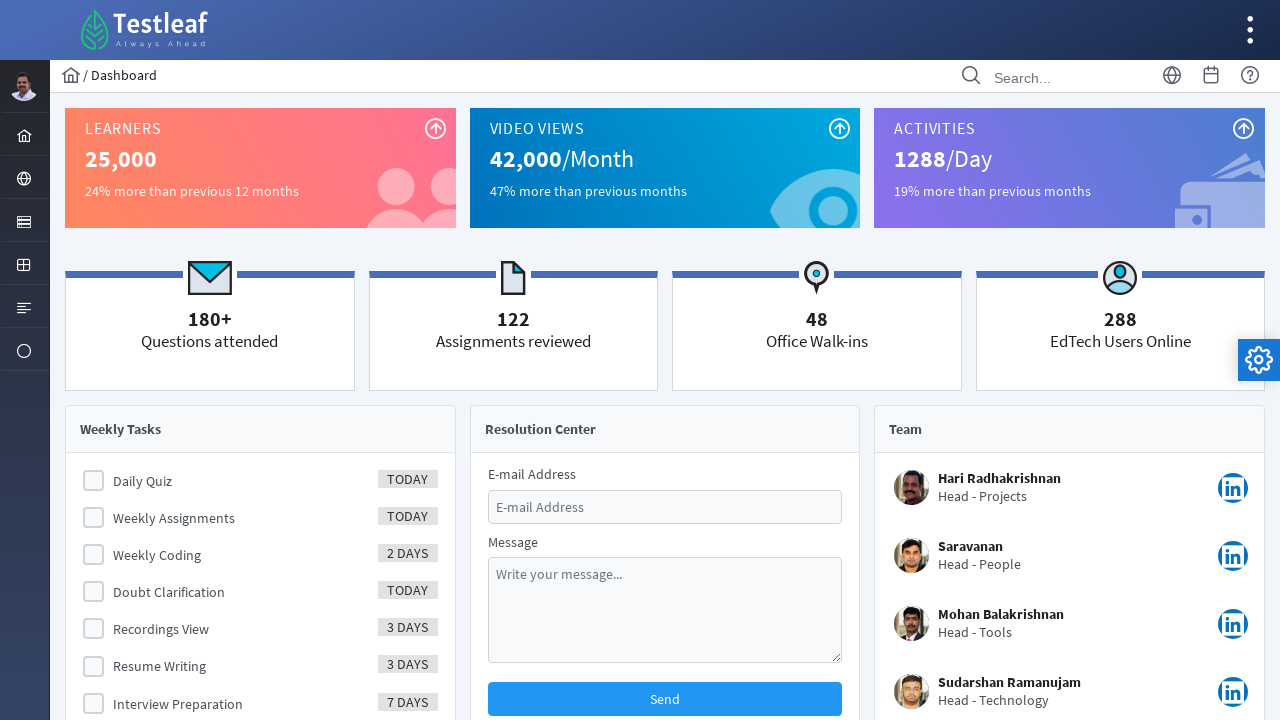

Waited for page to load (networkidle)
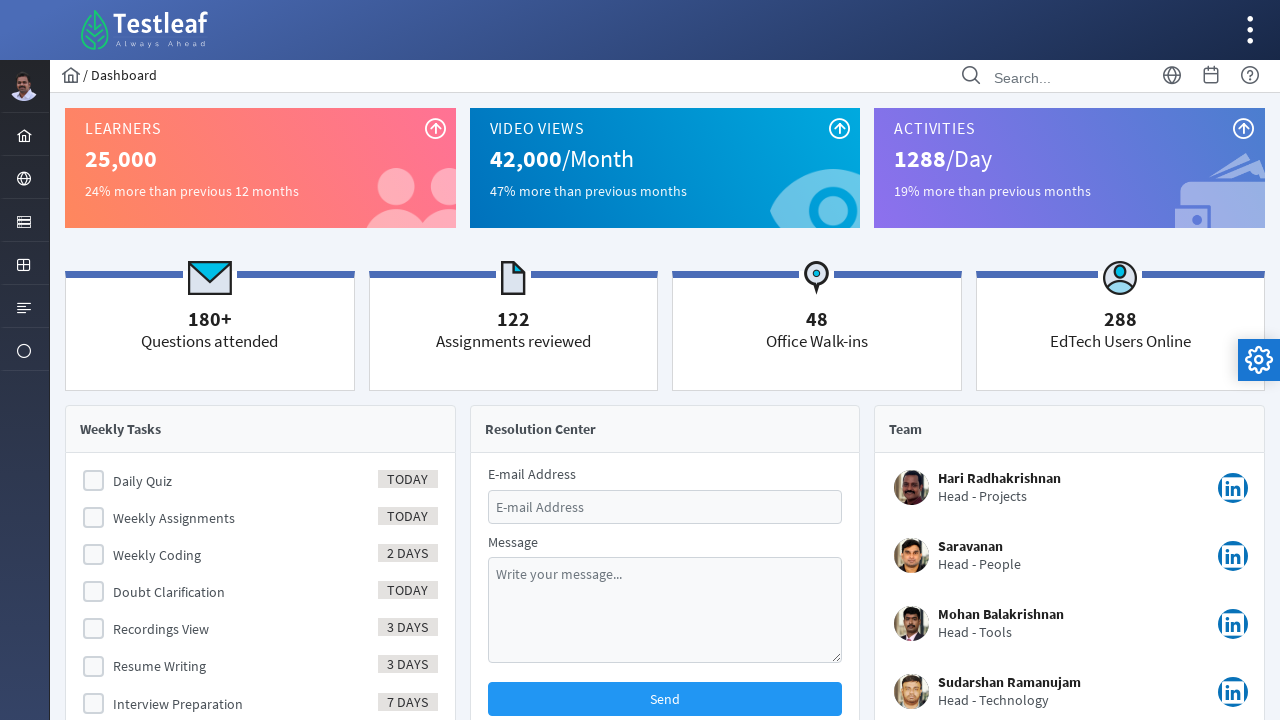

Retrieved page title: Dashboard
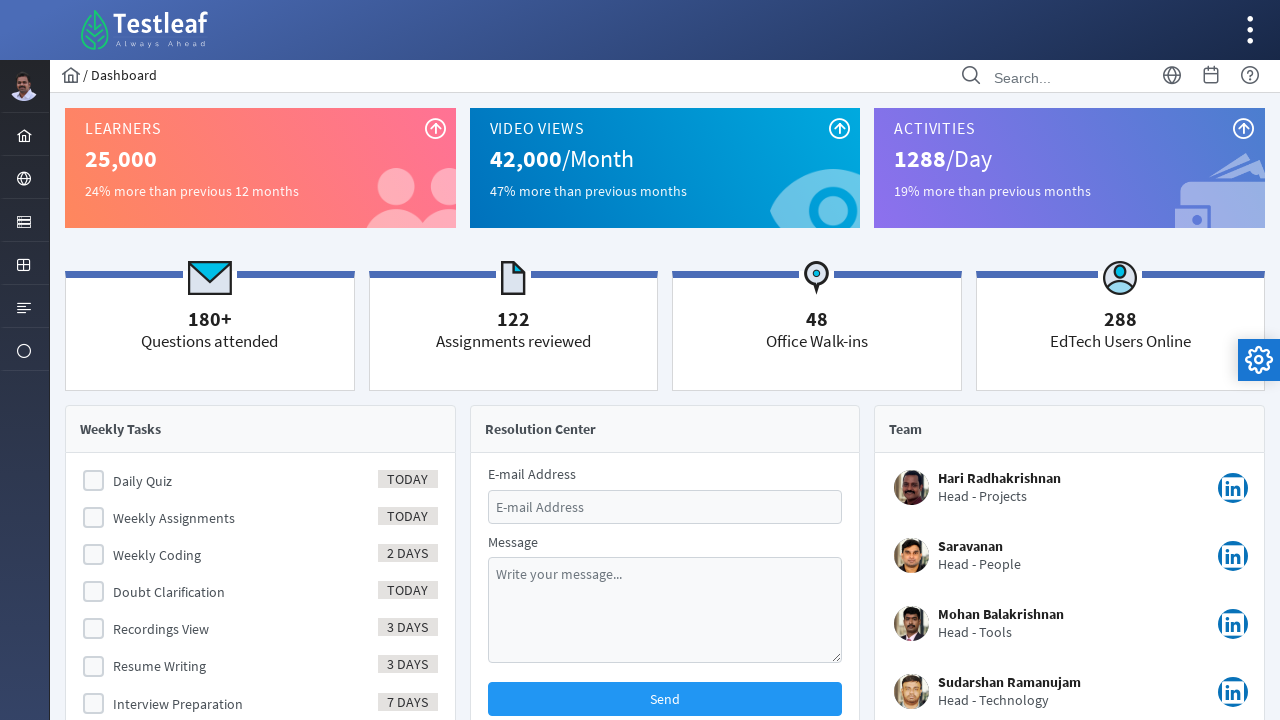

Navigated back to the button page
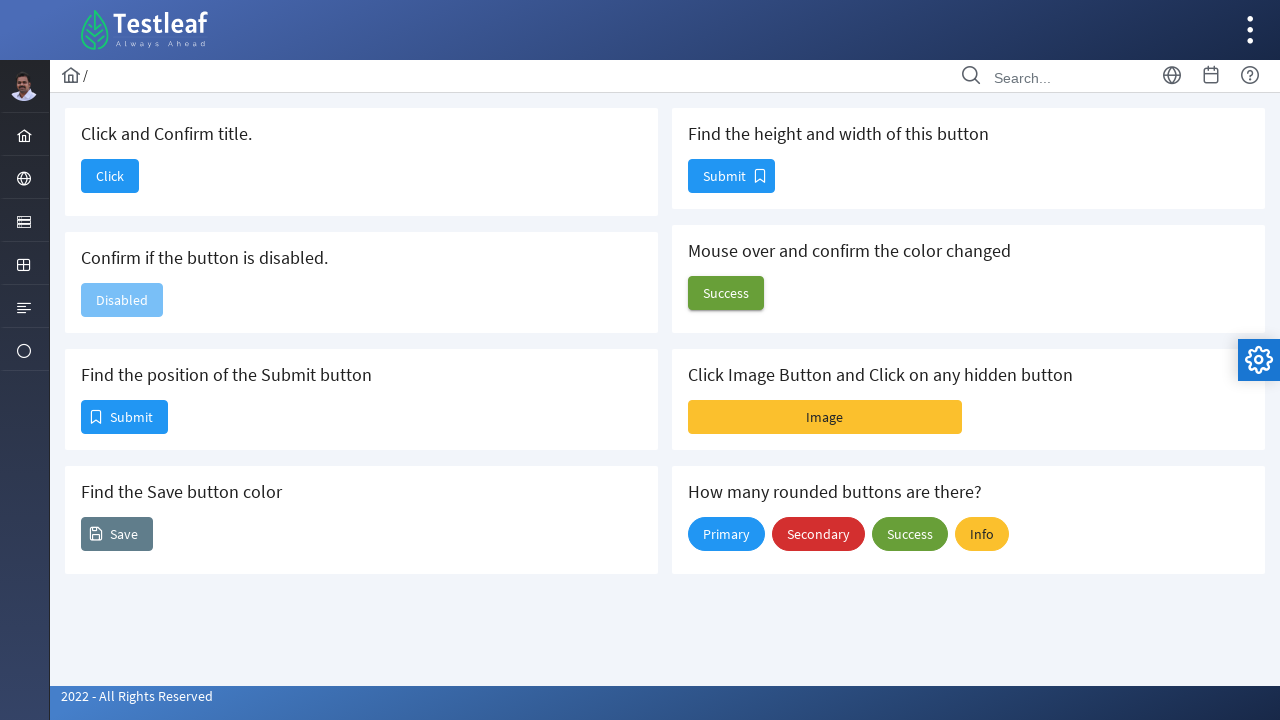

Checked if button is enabled: False
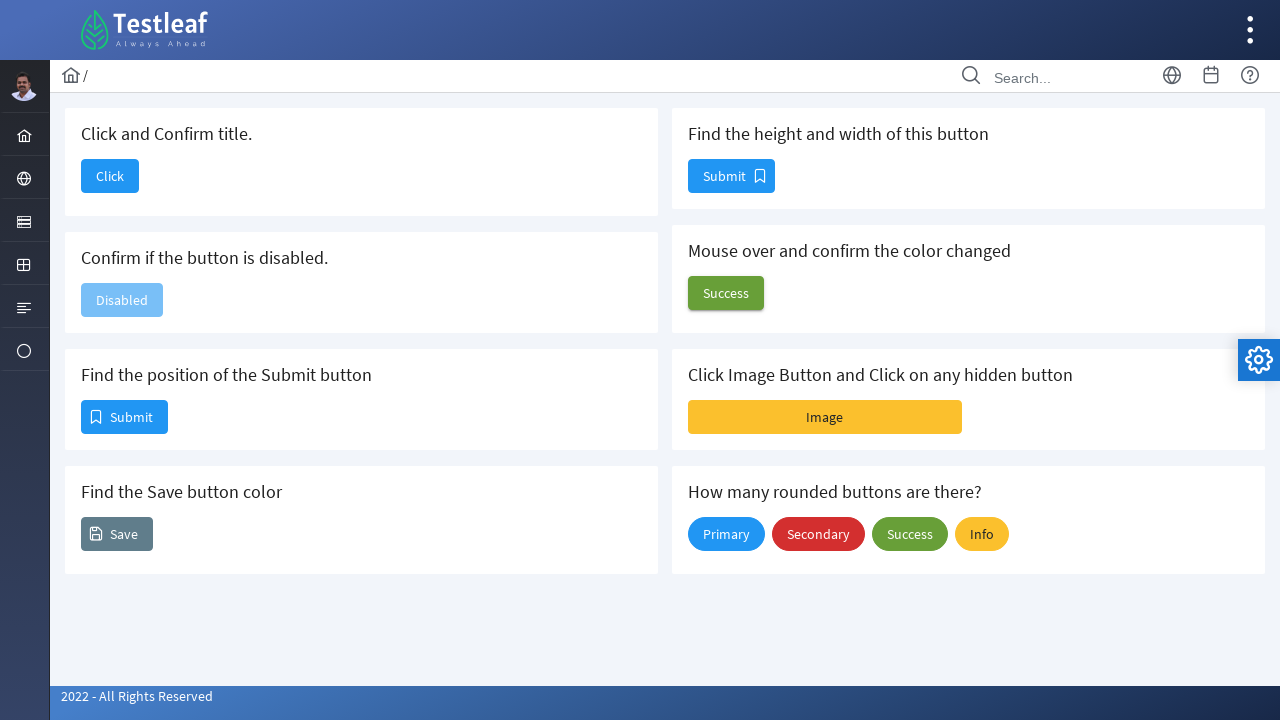

Confirmed button is disabled
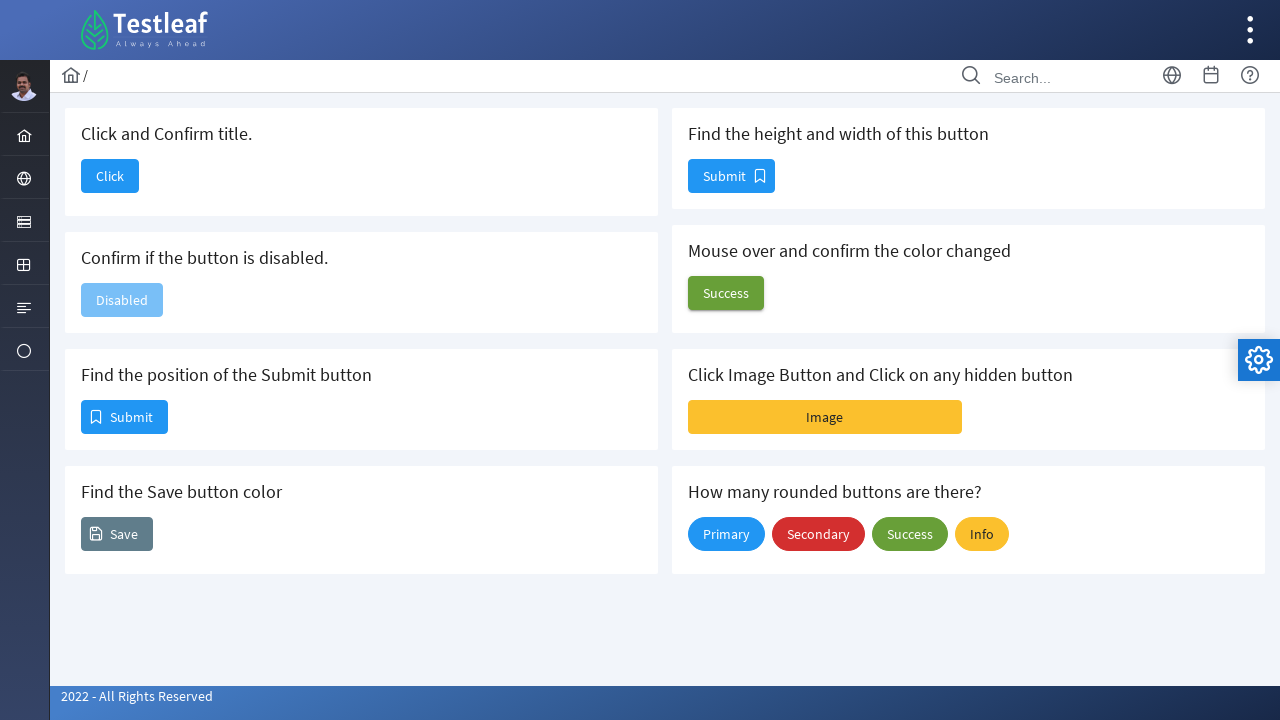

Retrieved Submit button position: x=81, y=400
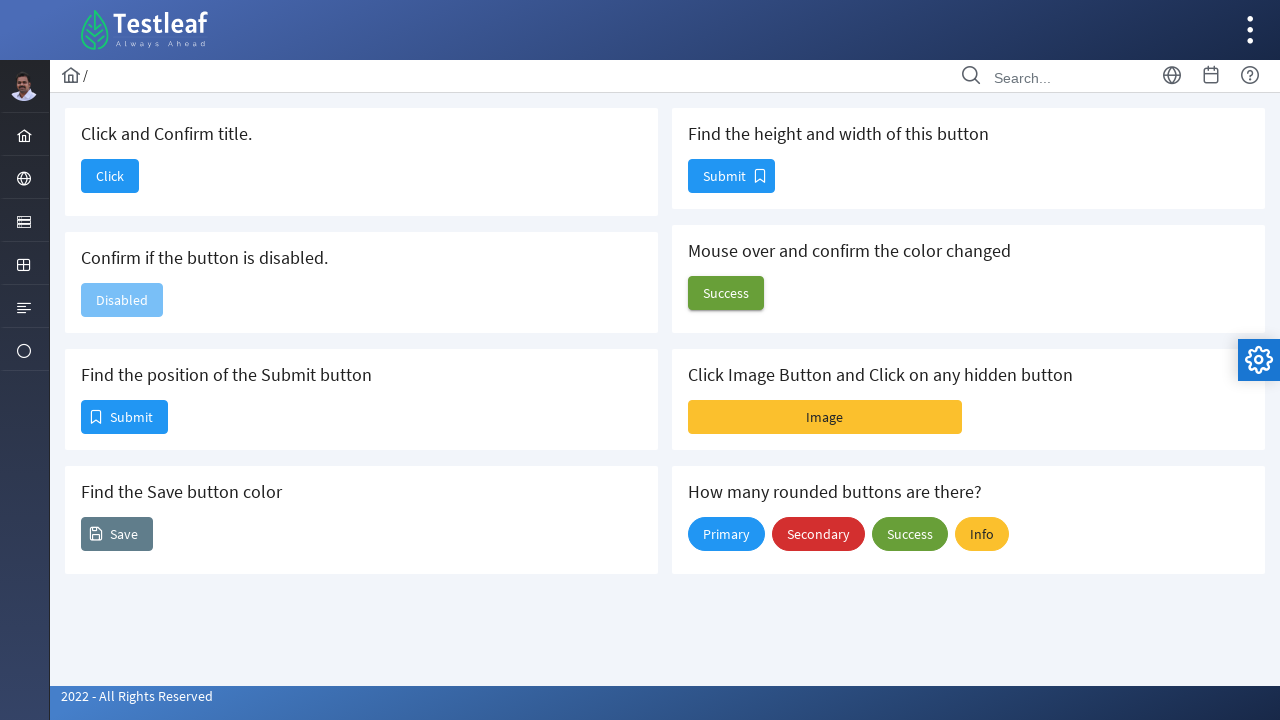

Retrieved Save button background color: rgb(96, 125, 139)
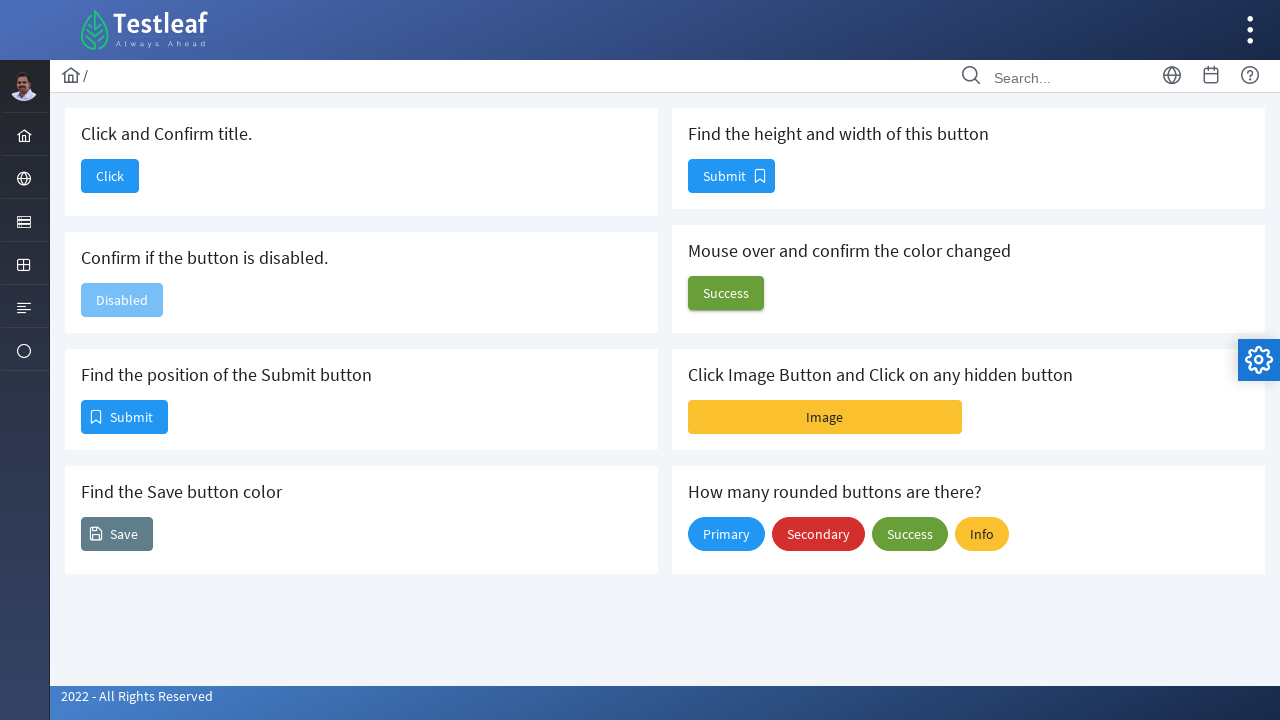

Retrieved second Submit button dimensions: height=34, width=87
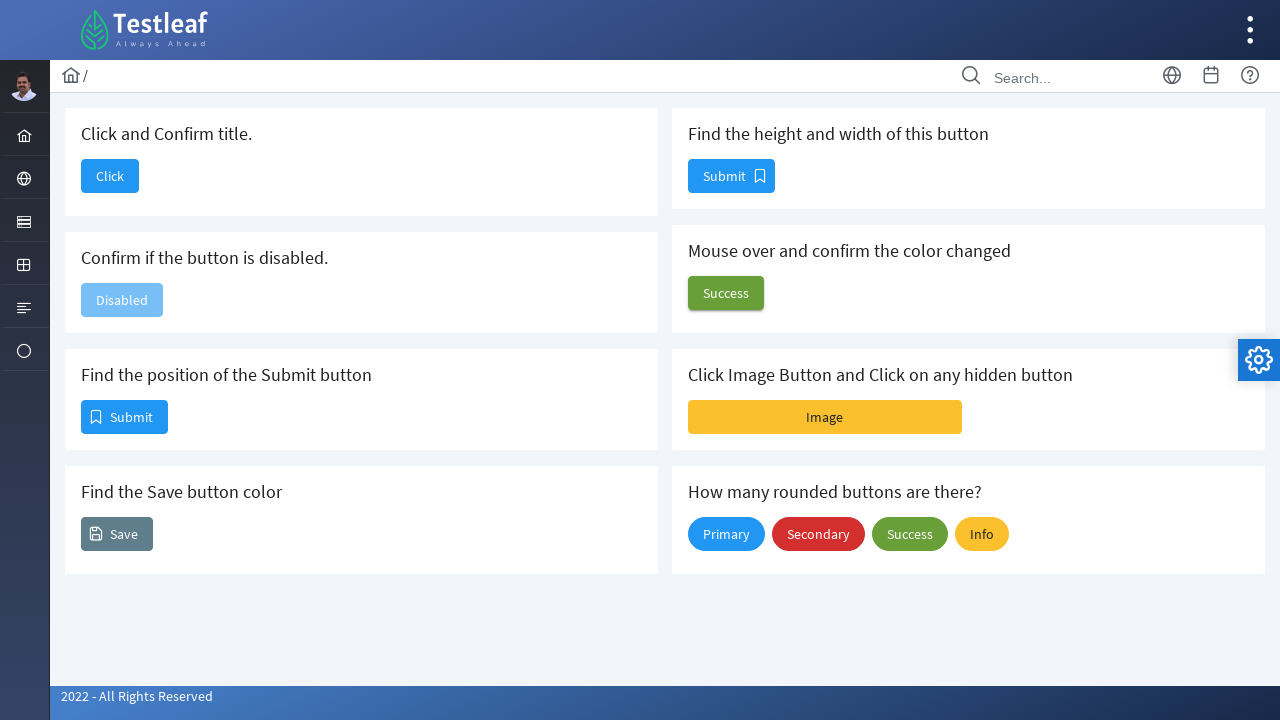

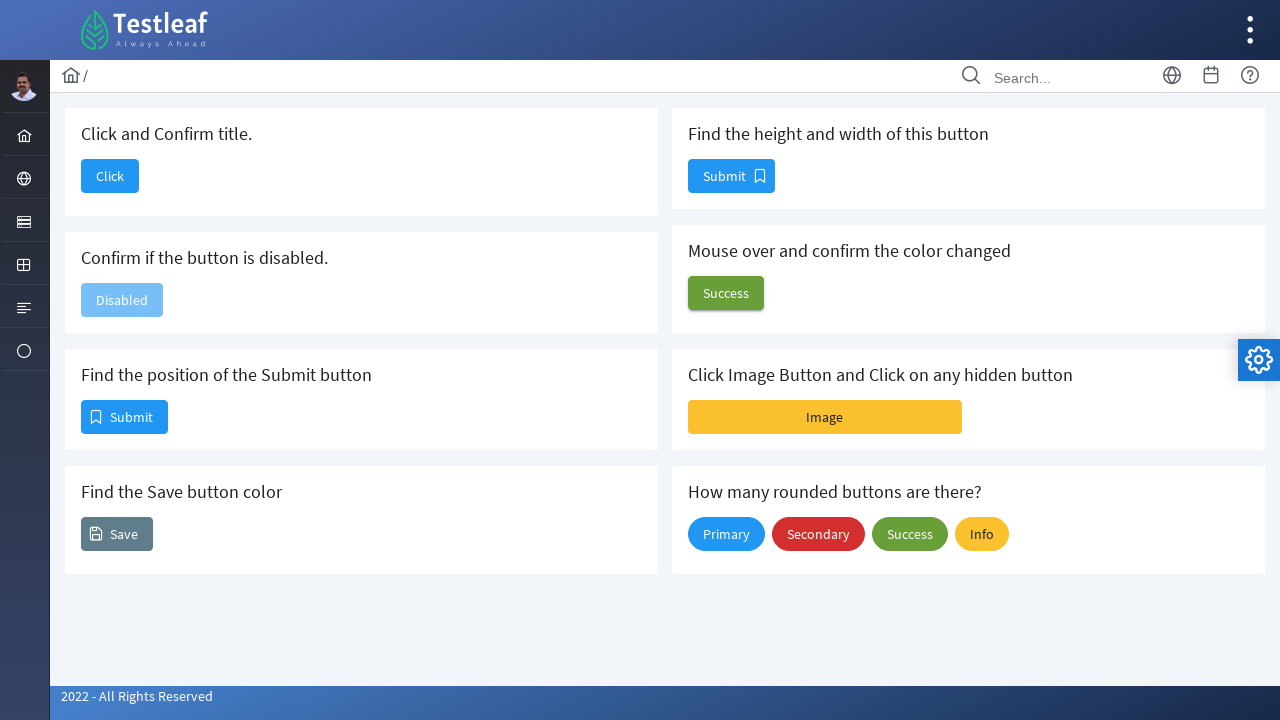